Tests unmarking items as complete by unchecking their checkboxes.

Starting URL: https://demo.playwright.dev/todomvc

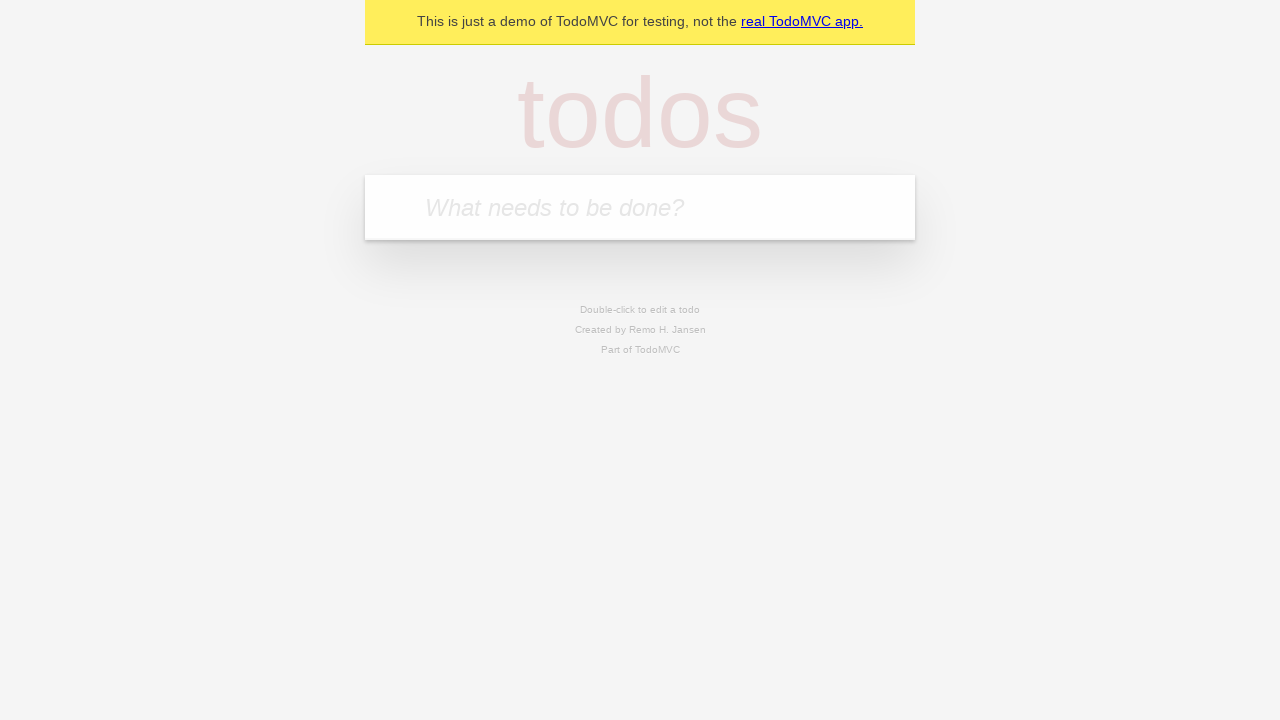

Filled input field with 'buy some cheese' on internal:attr=[placeholder="What needs to be done?"i]
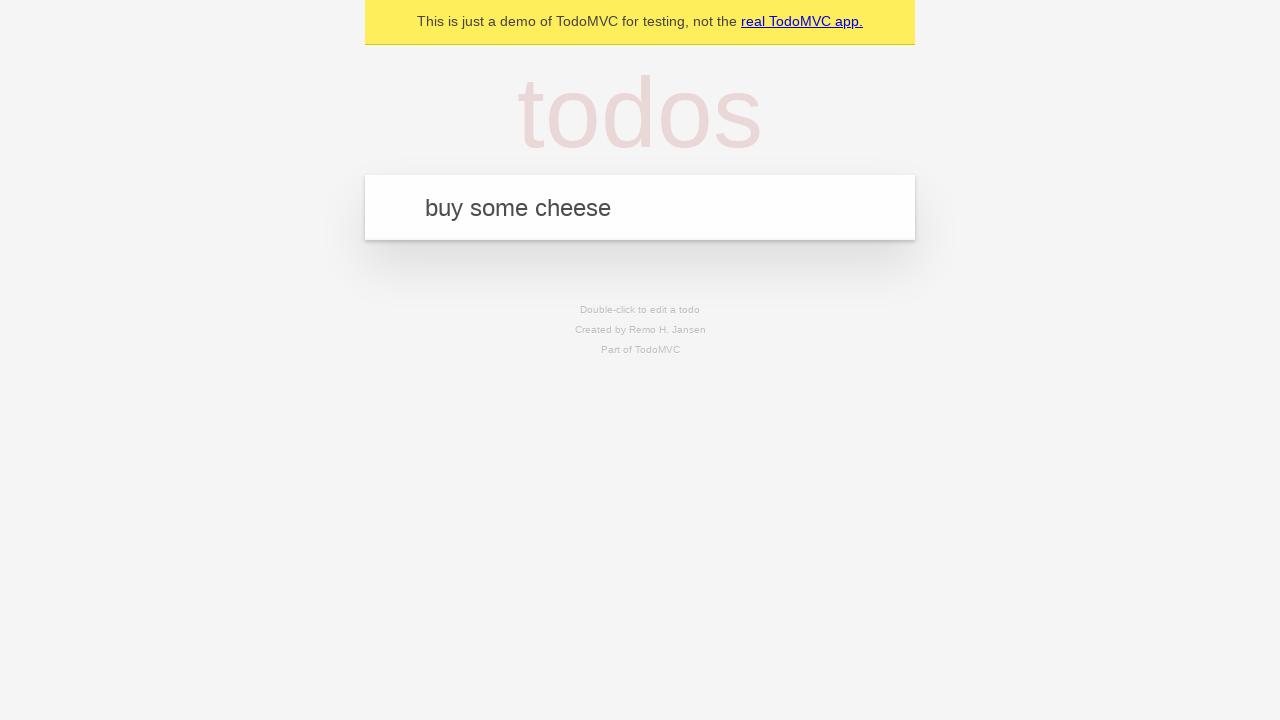

Pressed Enter to create first todo item on internal:attr=[placeholder="What needs to be done?"i]
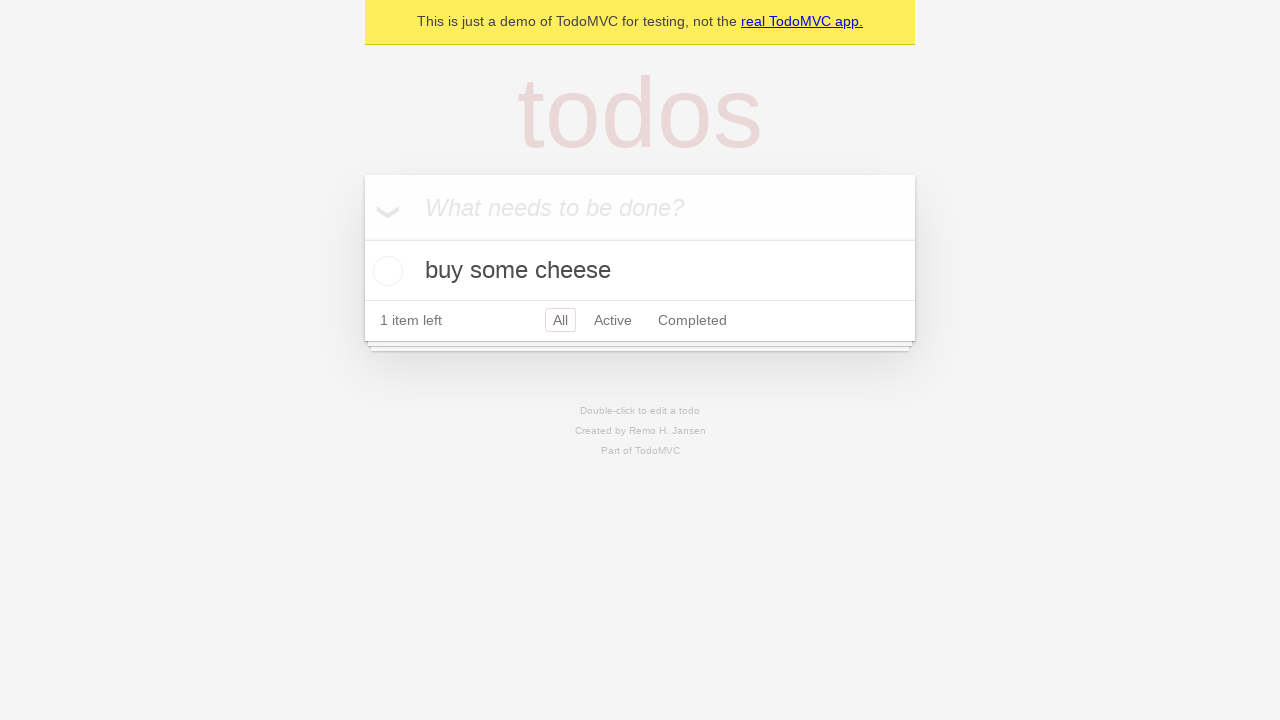

Filled input field with 'feed the cat' on internal:attr=[placeholder="What needs to be done?"i]
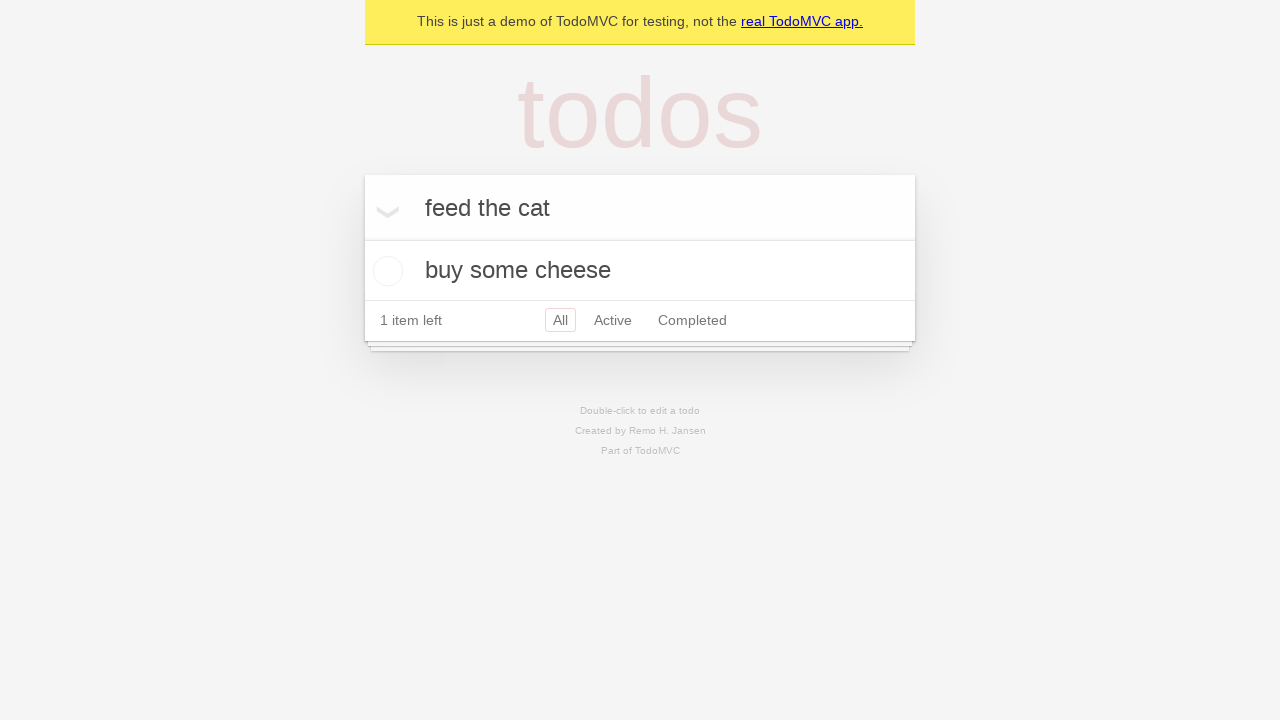

Pressed Enter to create second todo item on internal:attr=[placeholder="What needs to be done?"i]
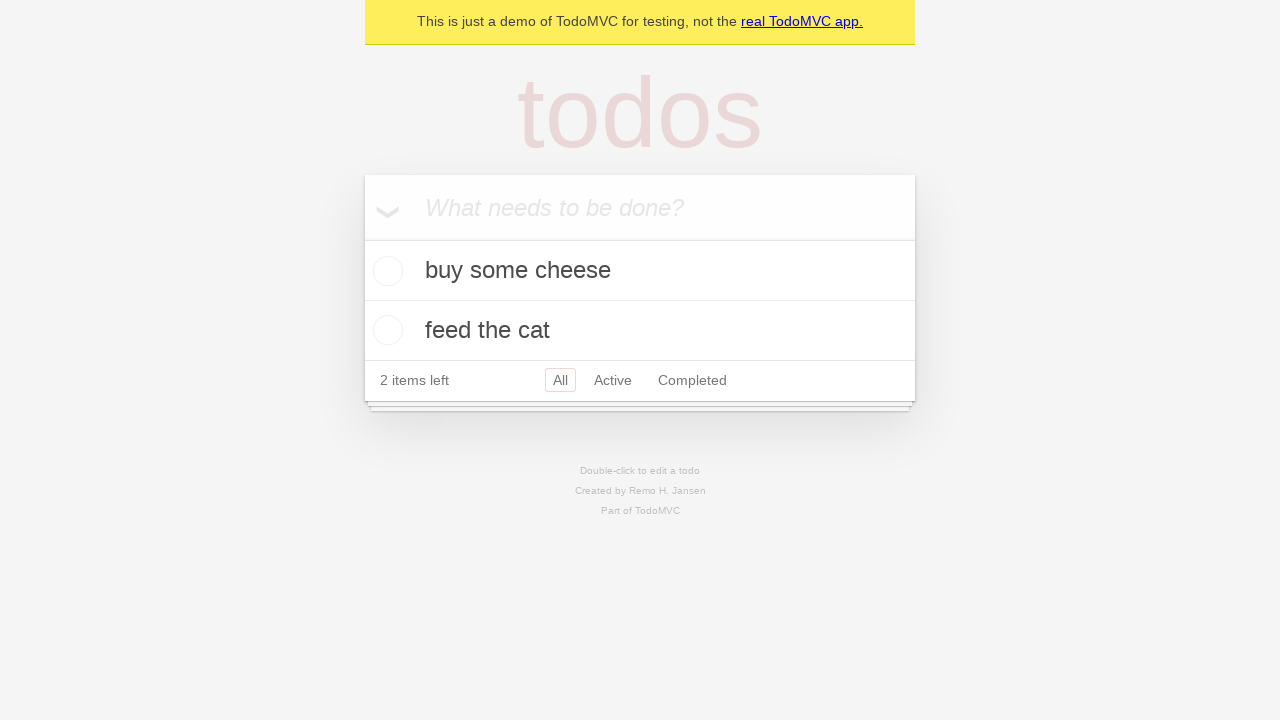

Checked checkbox for first todo item 'buy some cheese' at (385, 271) on internal:testid=[data-testid="todo-item"s] >> nth=0 >> internal:role=checkbox
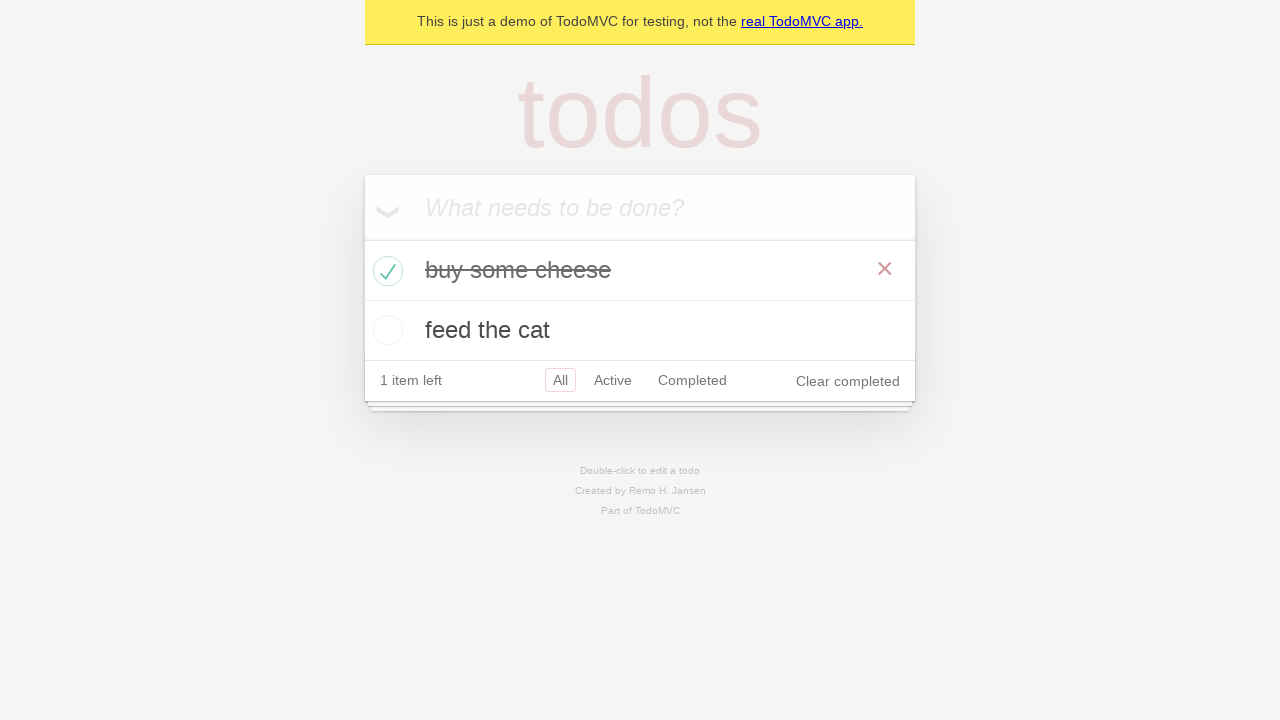

Unchecked checkbox for first todo item to mark it as incomplete at (385, 271) on internal:testid=[data-testid="todo-item"s] >> nth=0 >> internal:role=checkbox
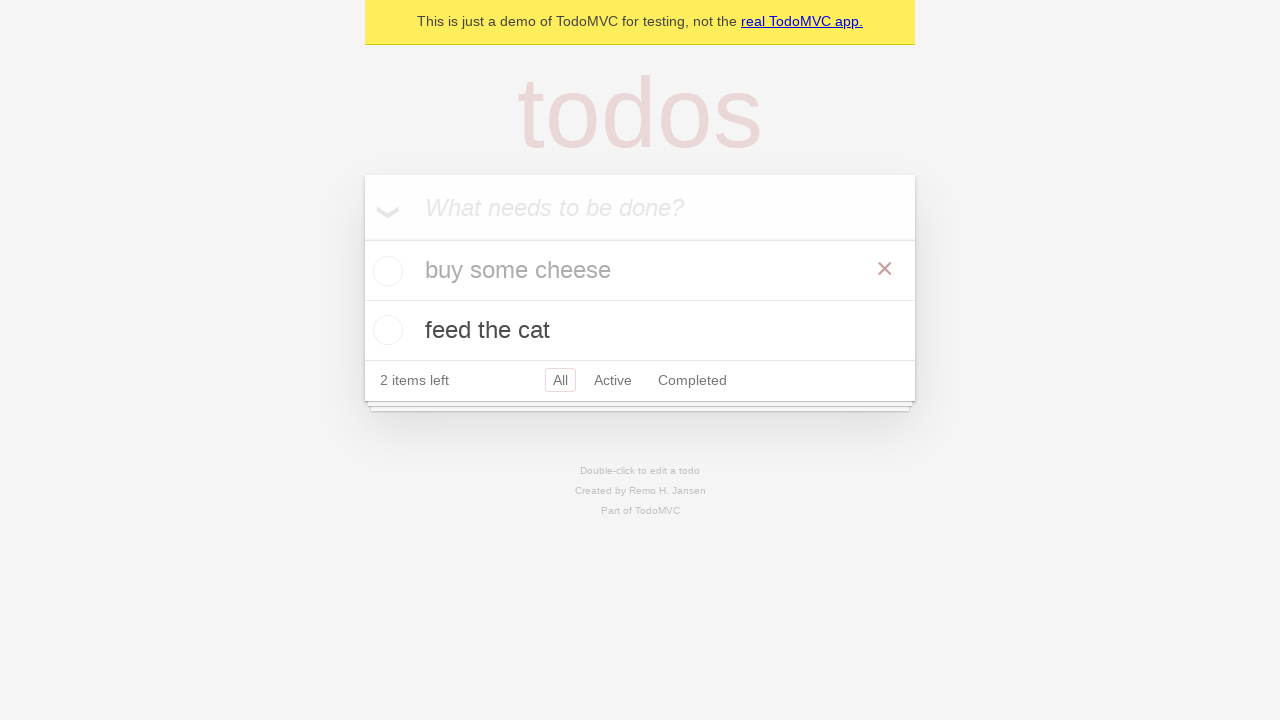

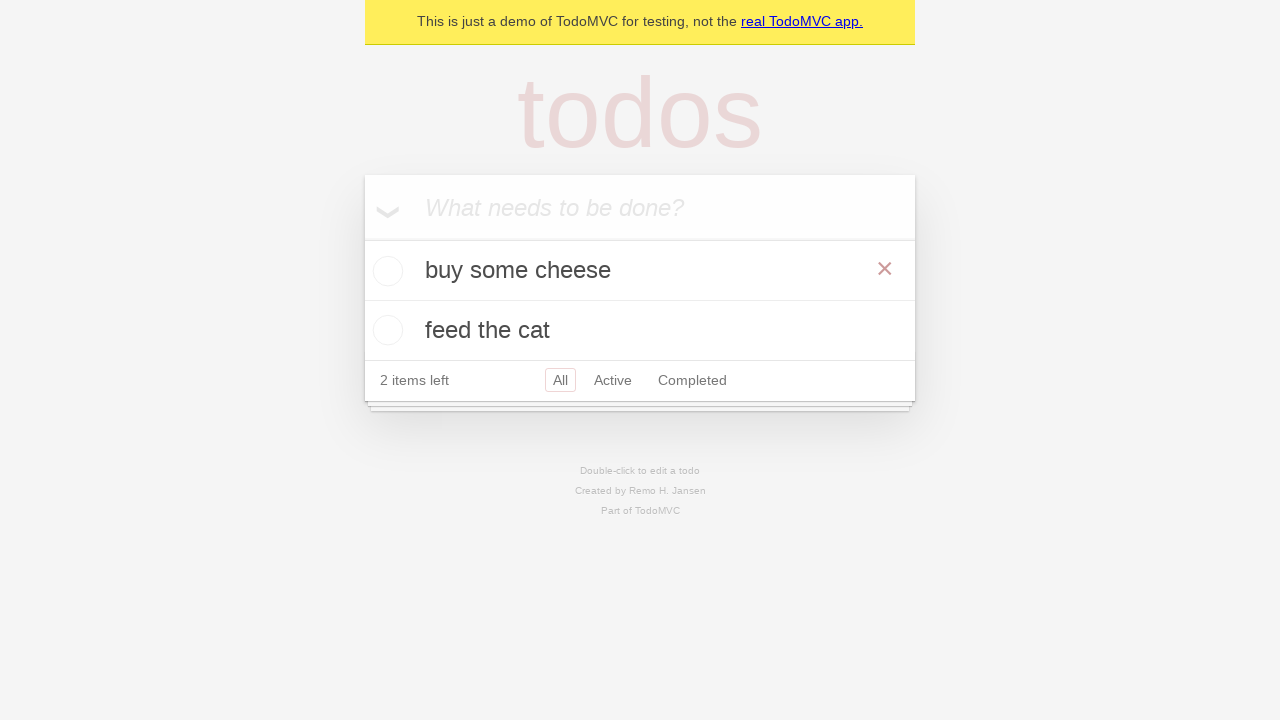